Tests a text box form by filling in full name, email, and address fields, then submitting the form

Starting URL: https://demoqa.com/text-box

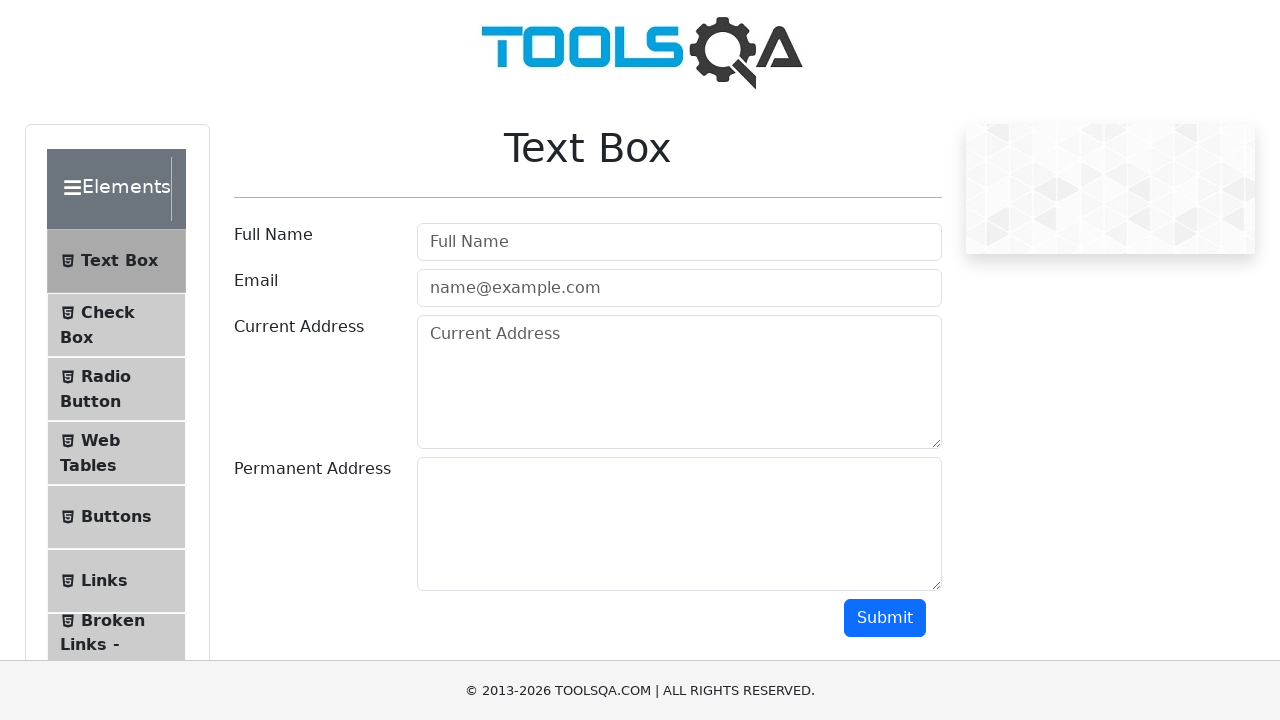

Filled in full name field with 'John Doe' on #userName
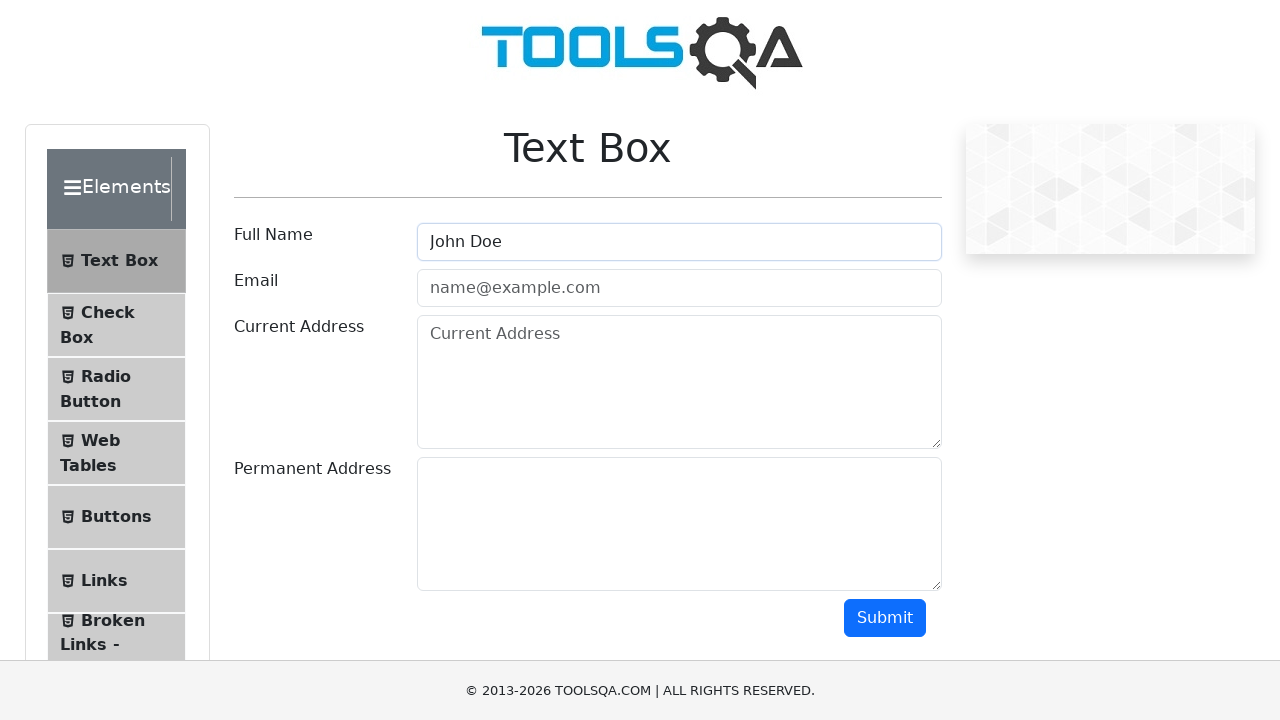

Filled in email field with 'johndoe@example.com' on #userEmail
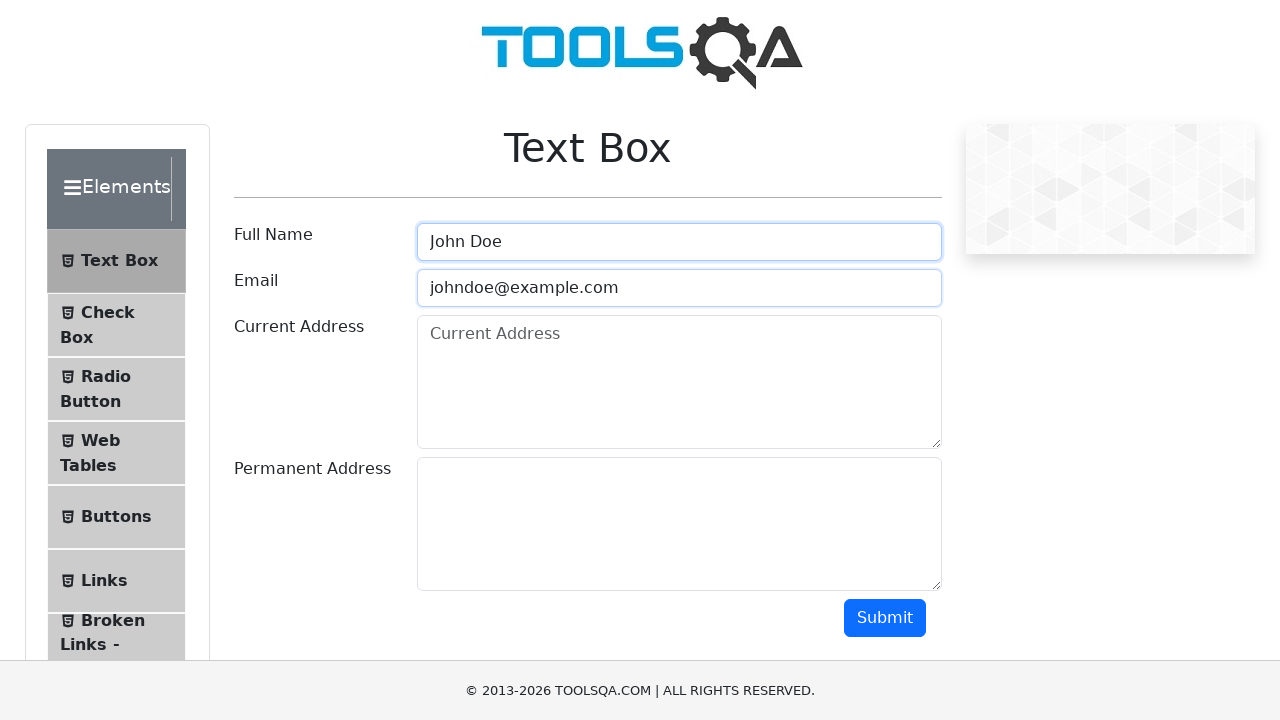

Filled in current address field with '123 Main Street, Apt 4B, New York, NY 10001' on #currentAddress
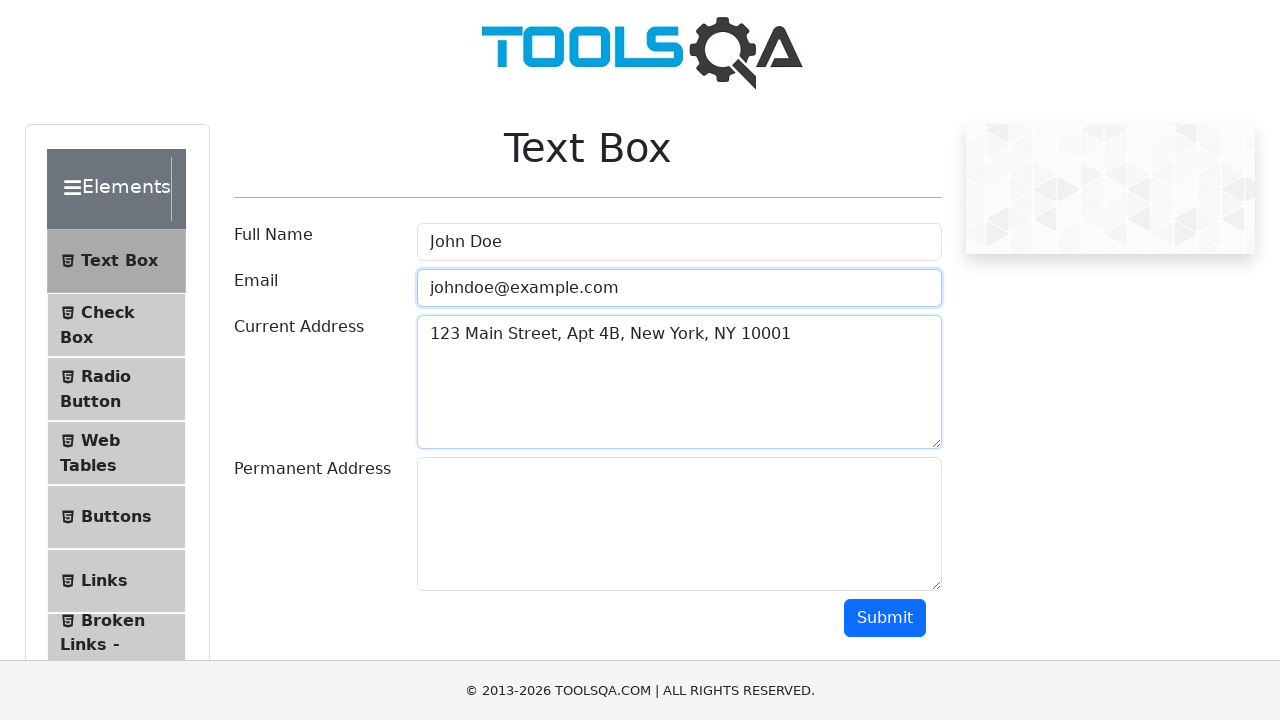

Filled in permanent address field with '456 Oak Avenue, House 7, Los Angeles, CA 90001' on #permanentAddress
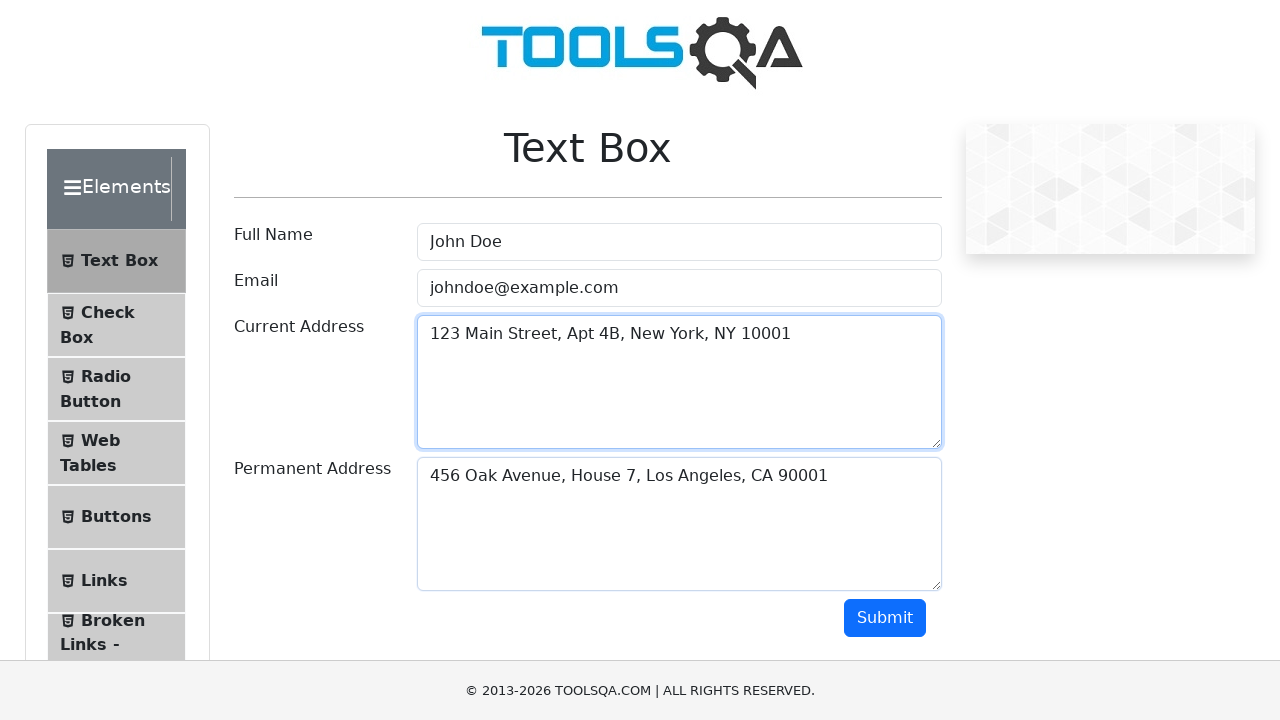

Clicked submit button to submit the form at (885, 618) on #submit
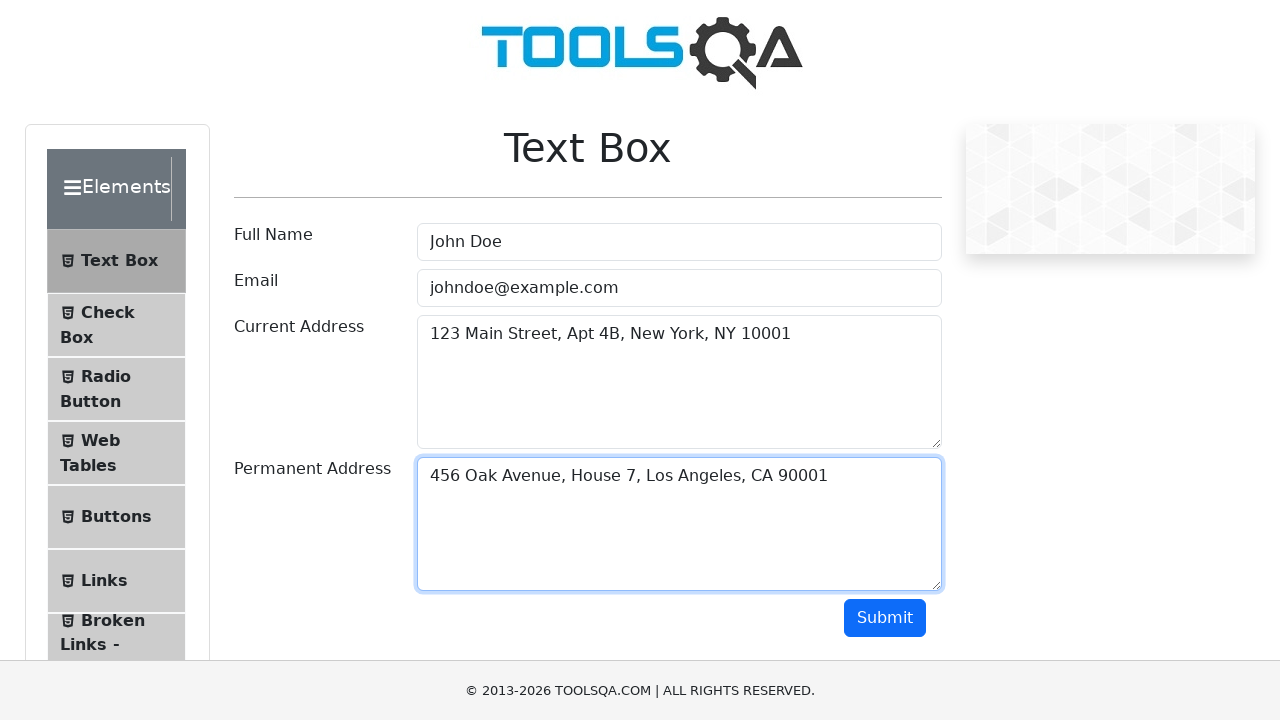

Form output appeared after submission
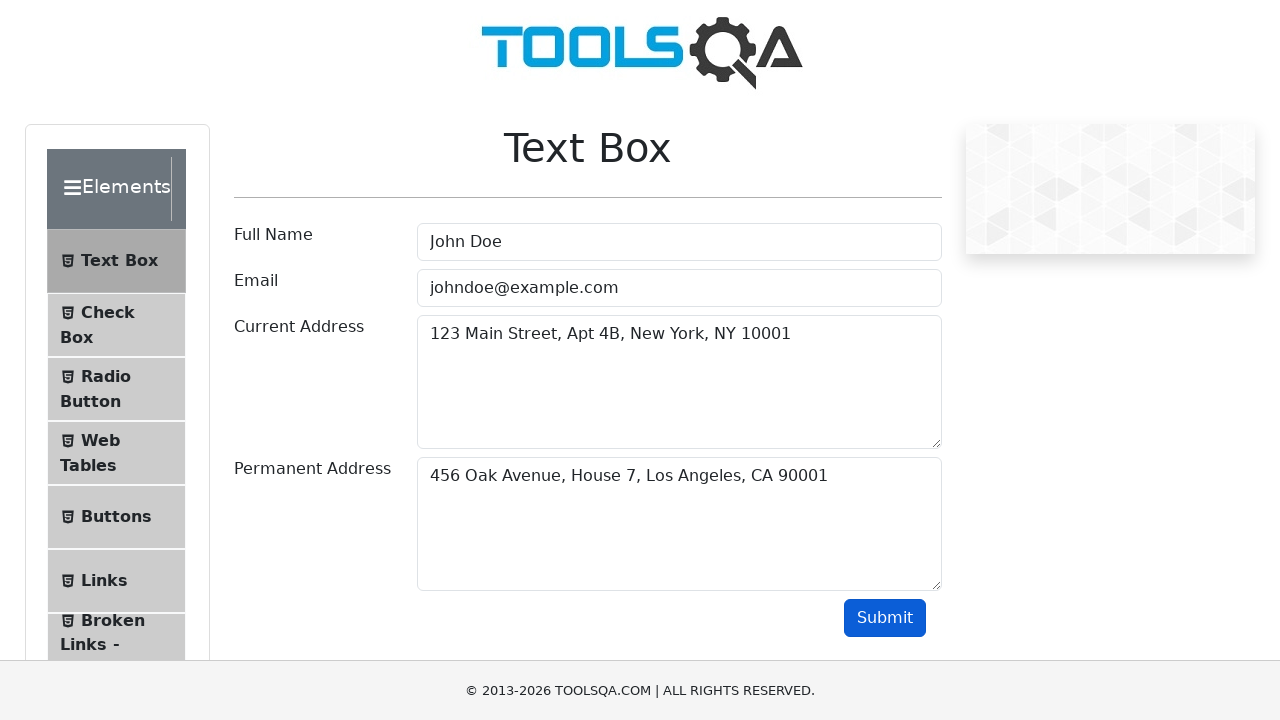

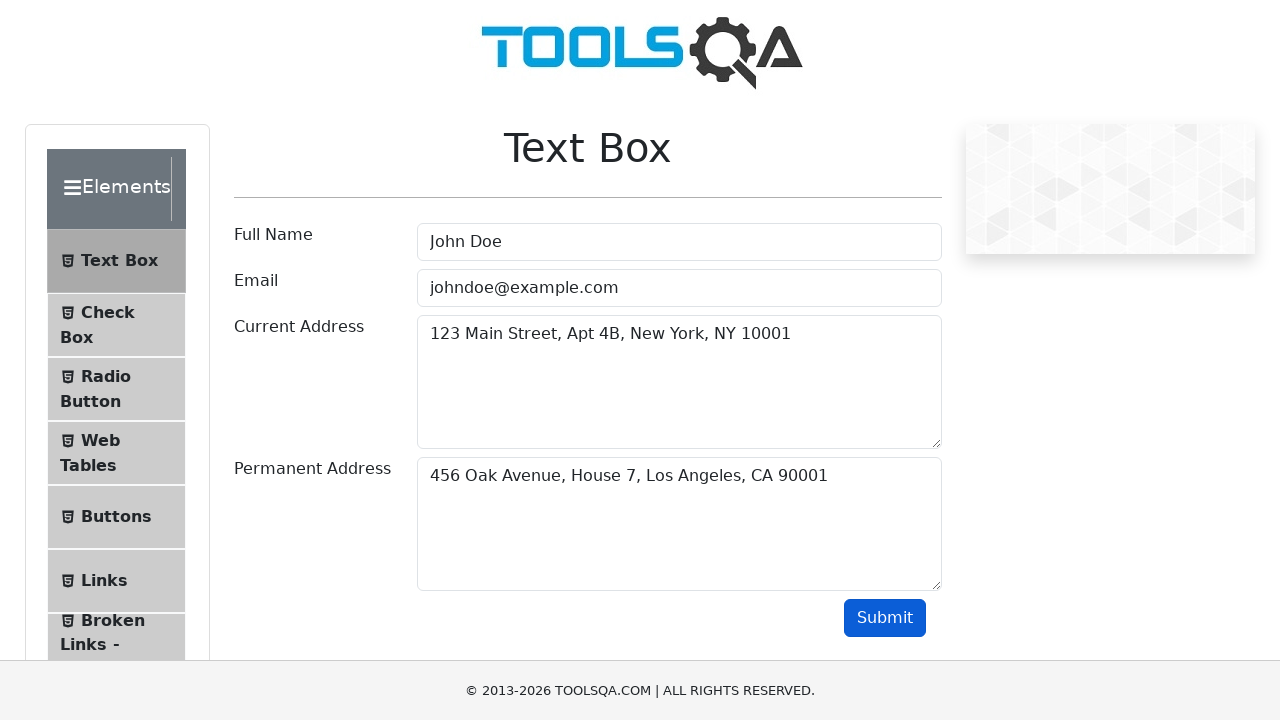